Tests custom radio button selection on Ubuntu login page by clicking the "I don't have an account" option

Starting URL: https://login.ubuntu.com/

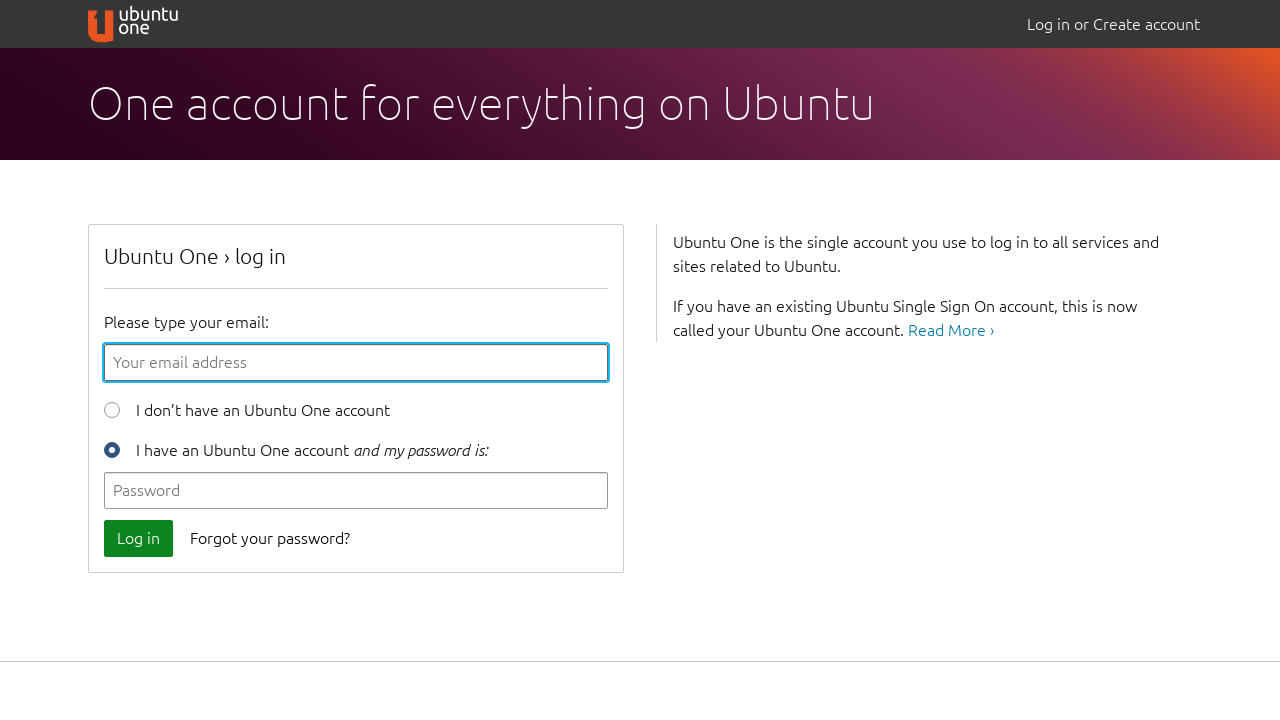

Clicked 'I don't have an account' radio button using JavaScript
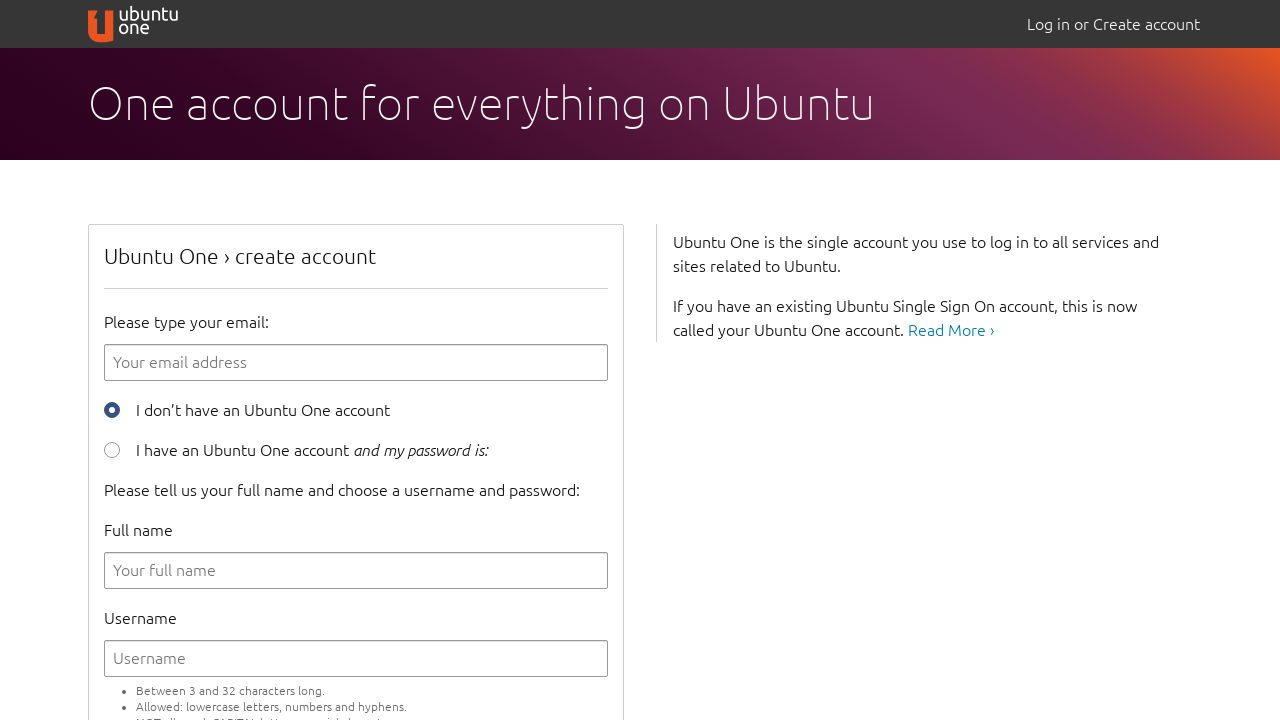

Verified that 'I don't have an account' radio button is selected
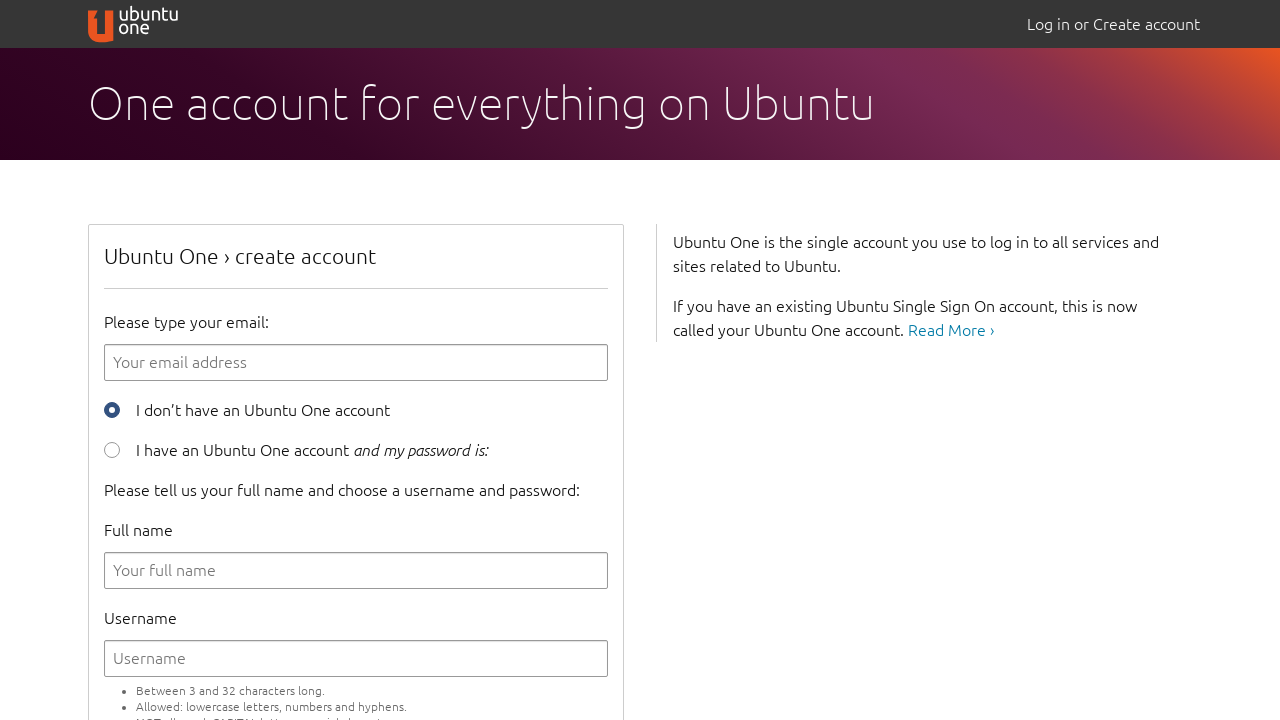

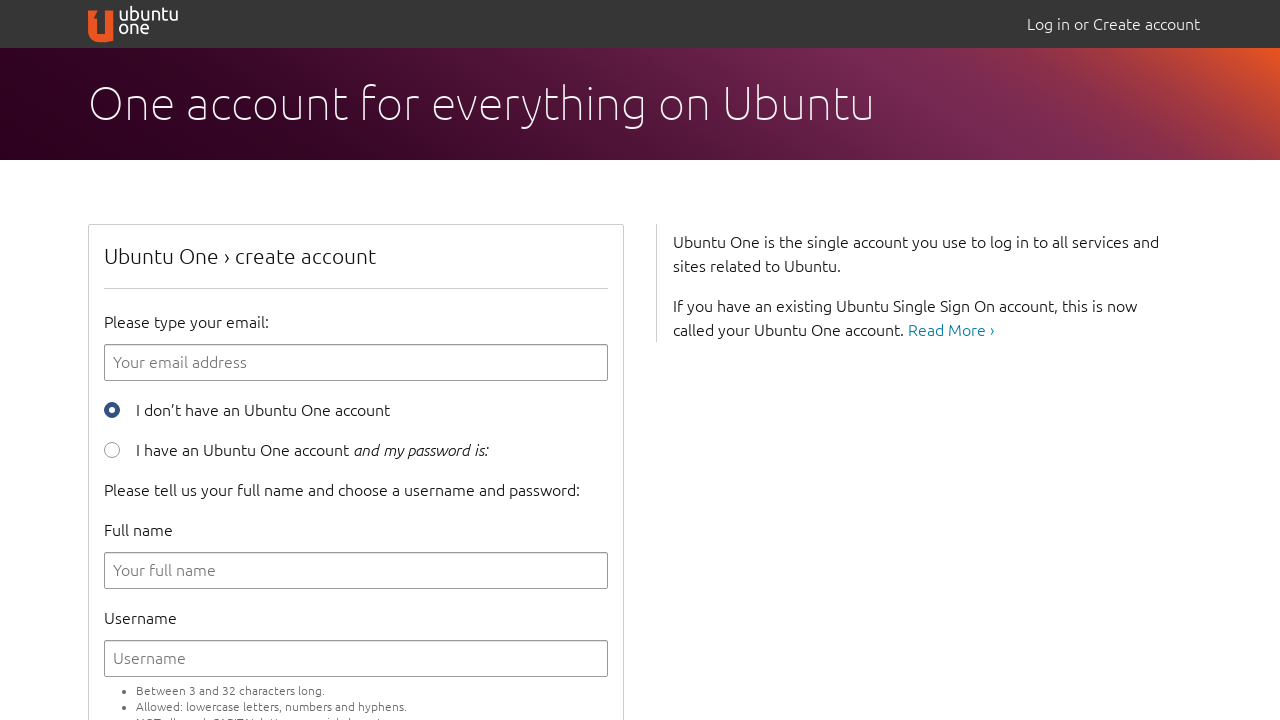